Tests drag and drop functionality by dragging an element and dropping it onto a target area

Starting URL: https://jqueryui.com/droppable/

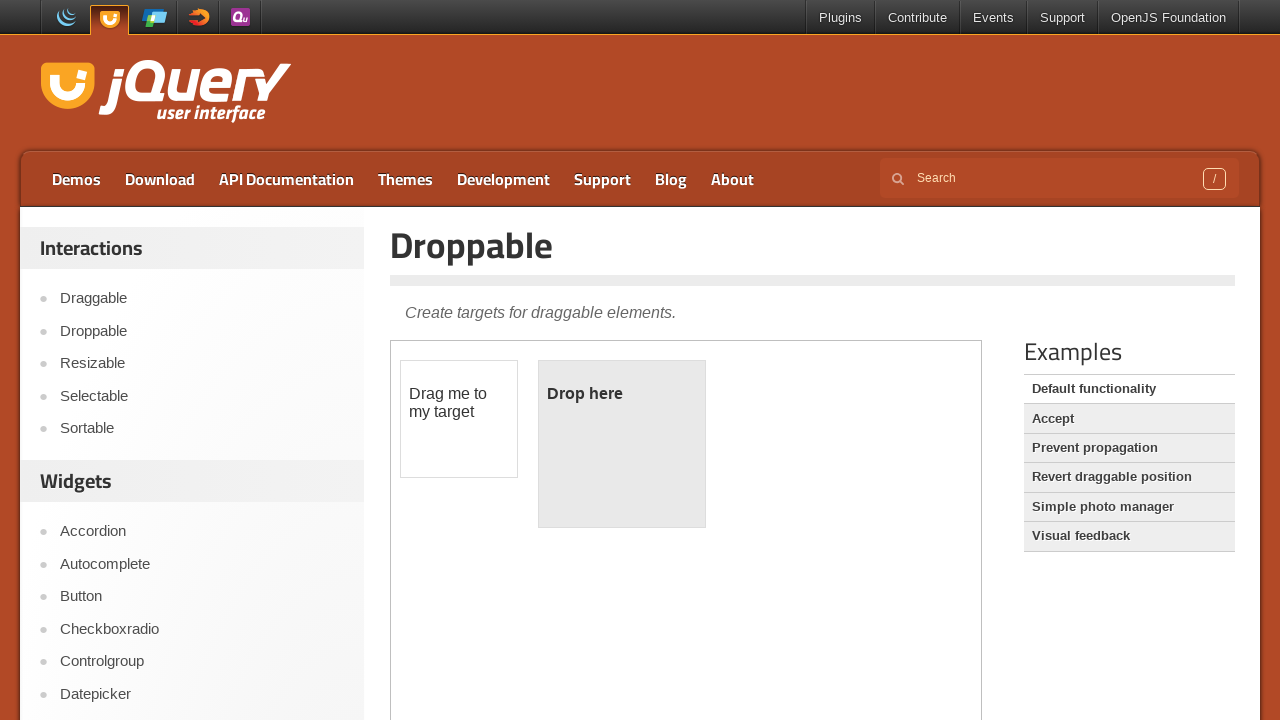

Navigated to jQuery UI droppable demo page
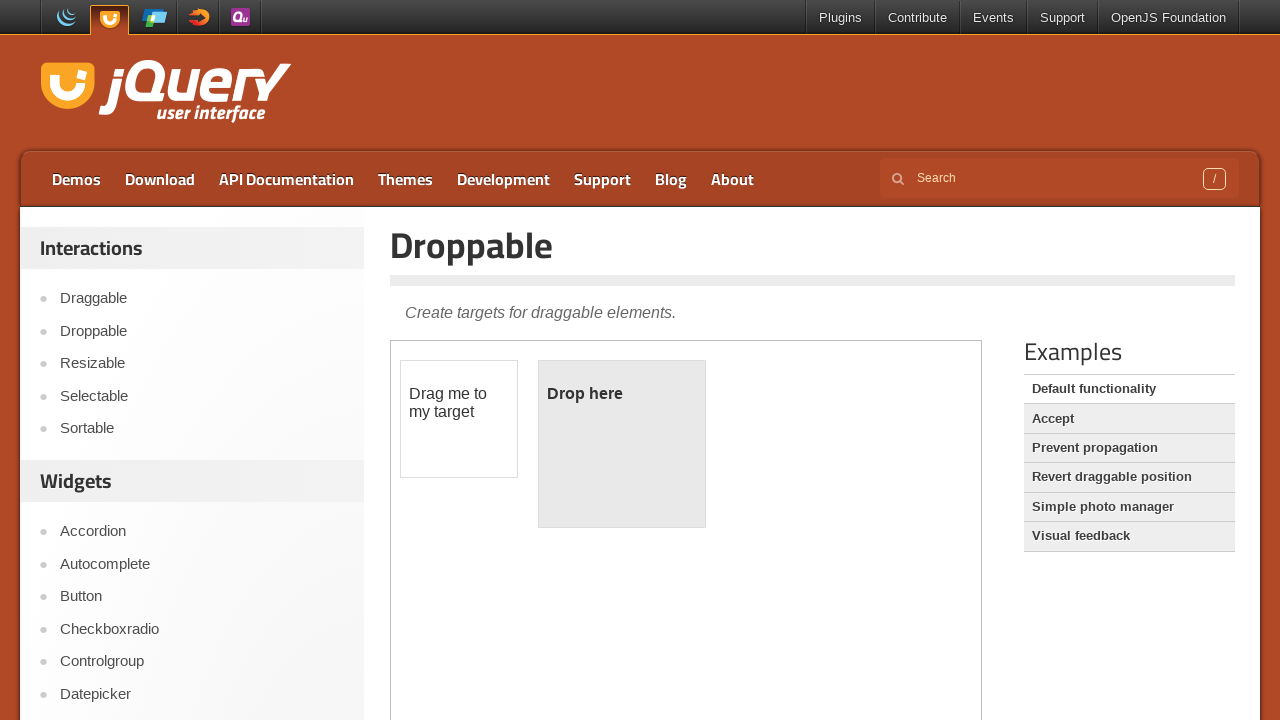

Dragged element with id 'draggable' and dropped it onto target area with id 'droppable' at (622, 444)
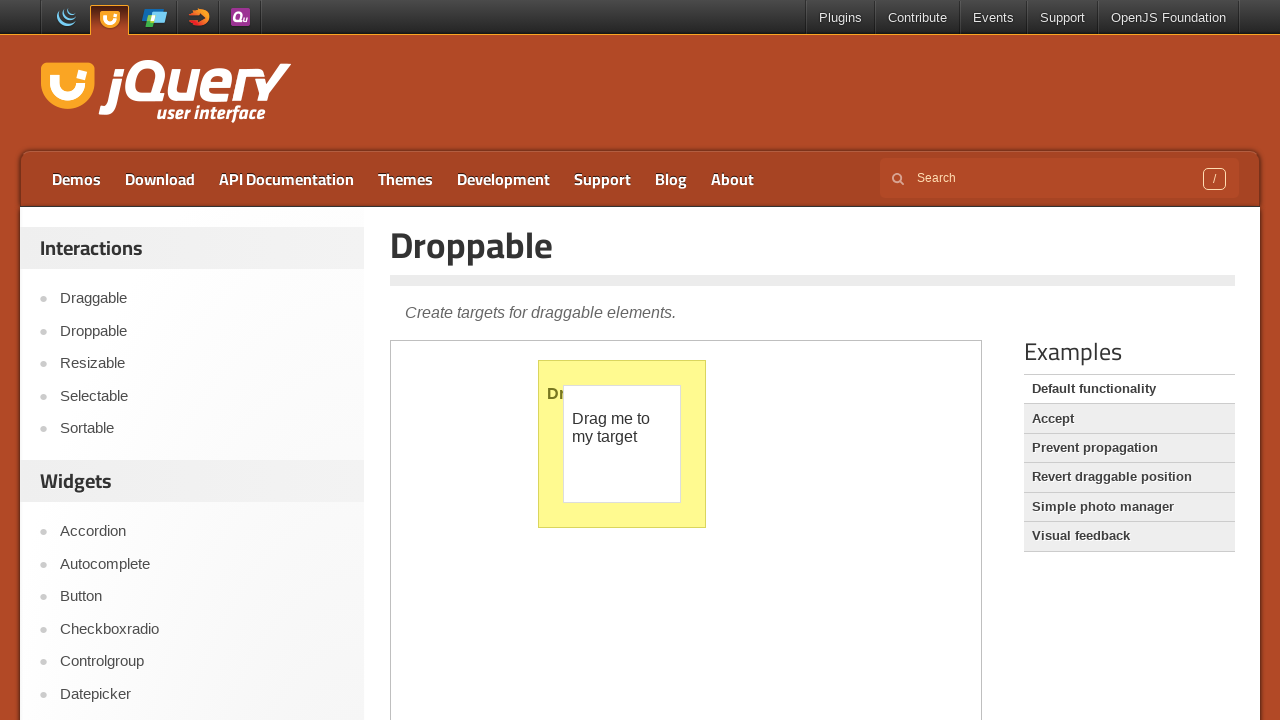

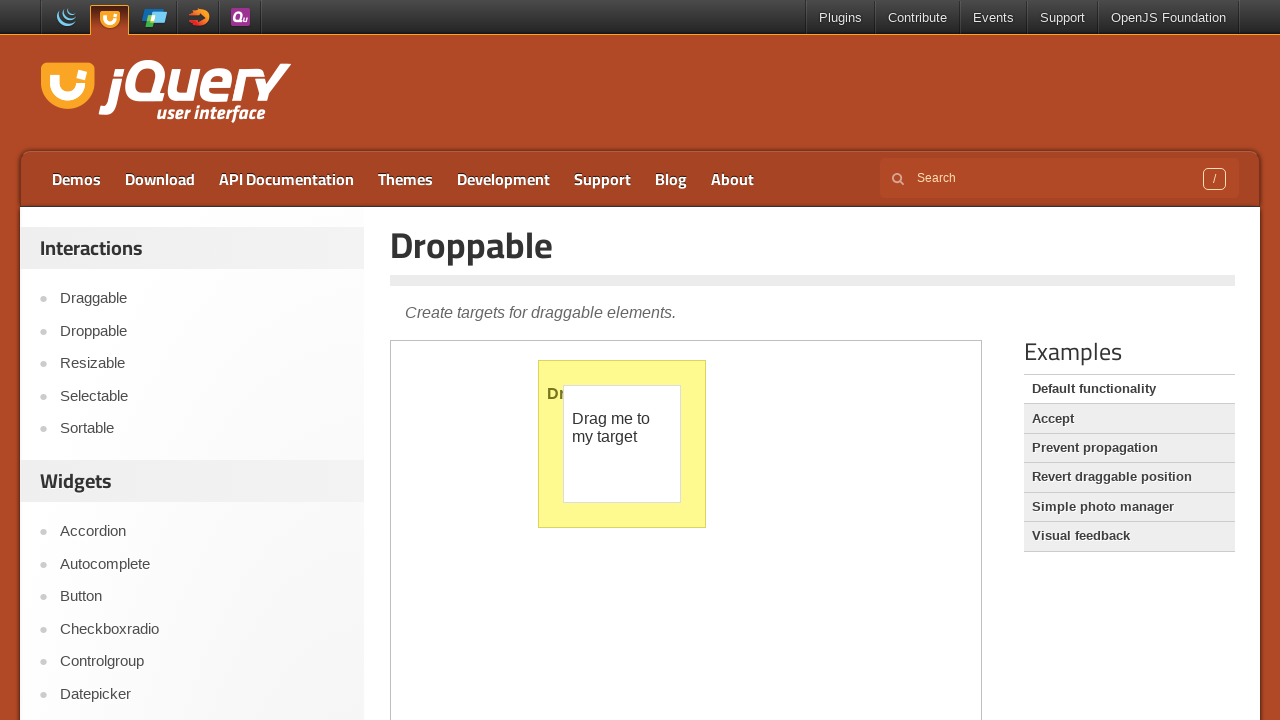